Tests DuckDuckGo search functionality by entering "LambdaTest" as a search query, submitting the search, and waiting for results to load.

Starting URL: https://duckduckgo.com

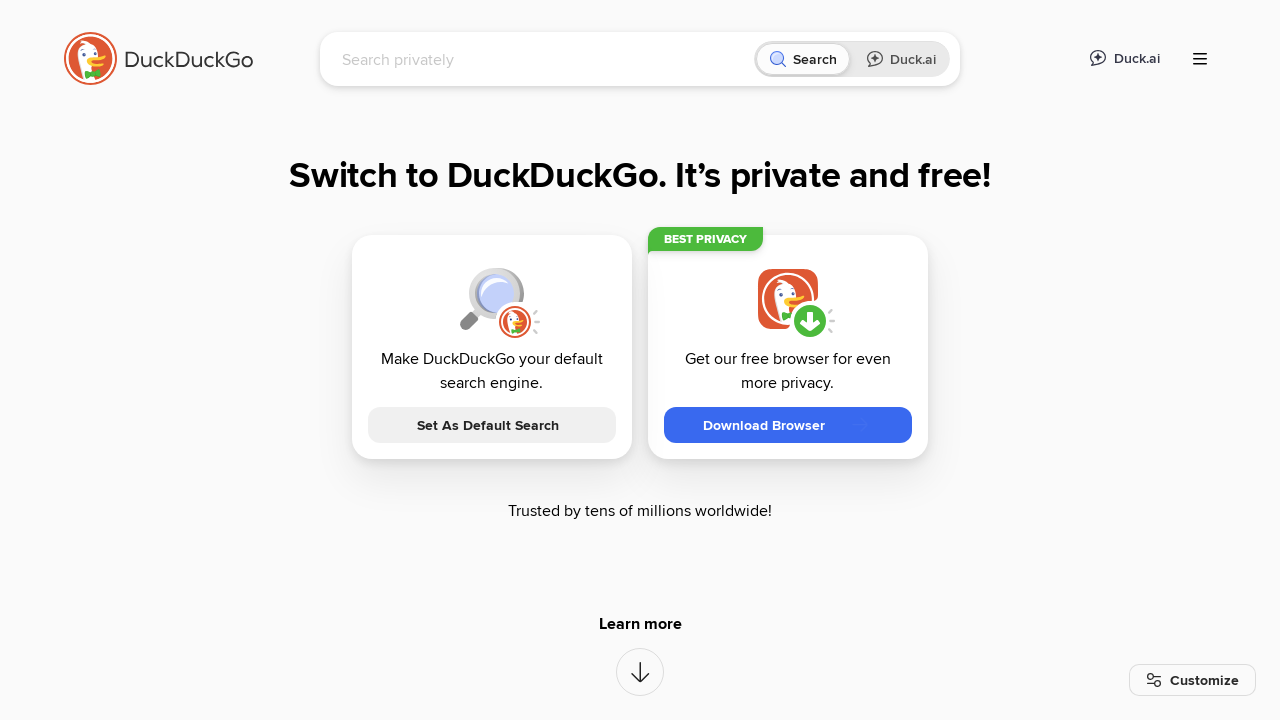

Search input field is available
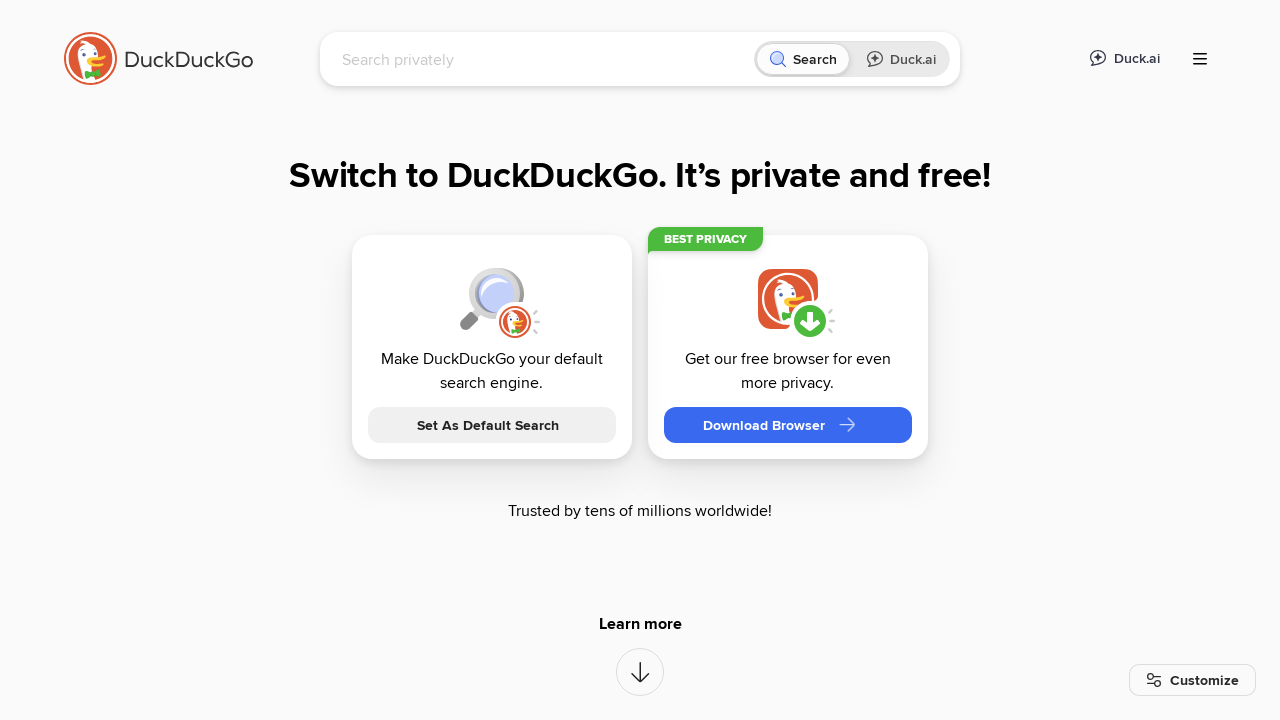

Clicked on the search input field at (544, 59) on [name='q']
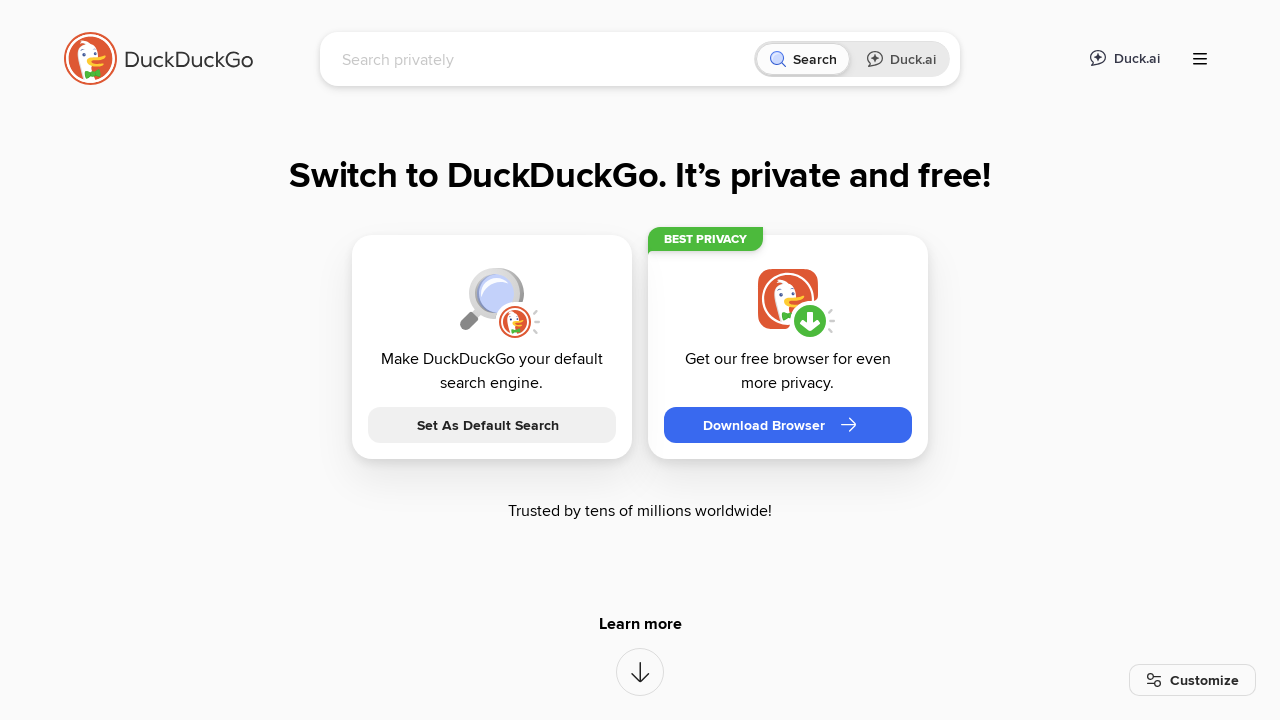

Filled search field with 'LambdaTest' on [name='q']
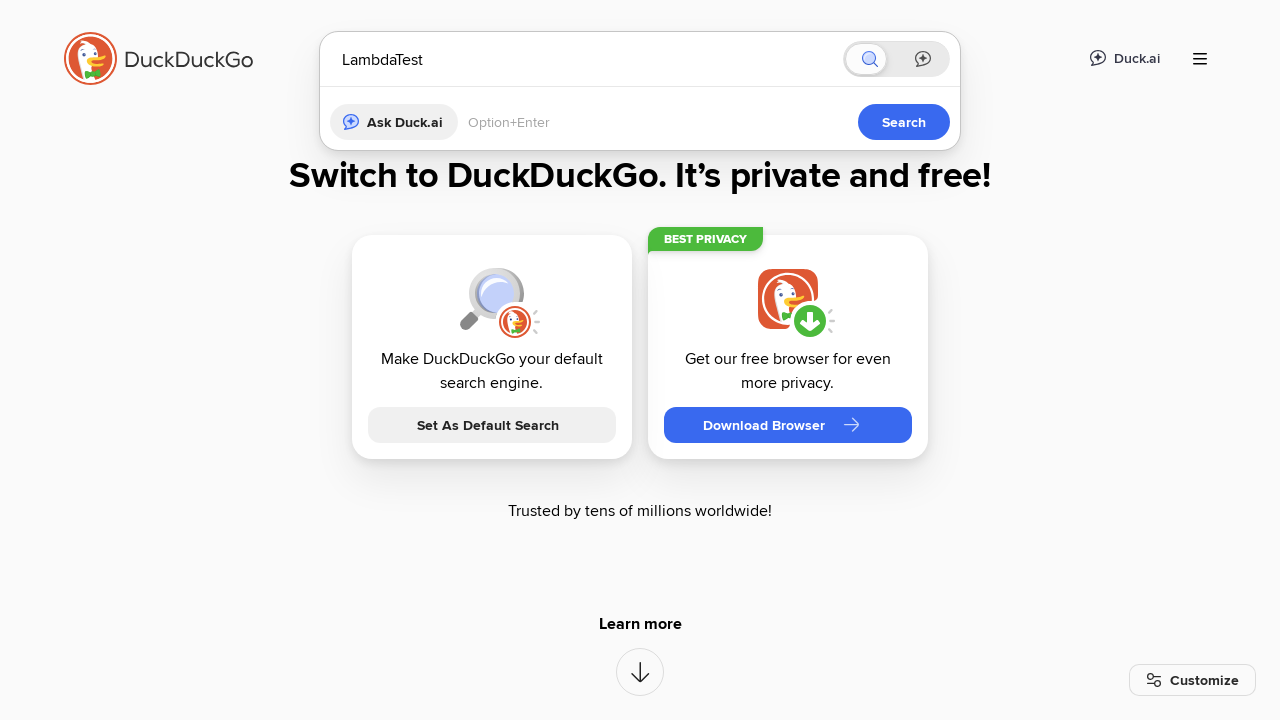

Pressed Enter to submit the search
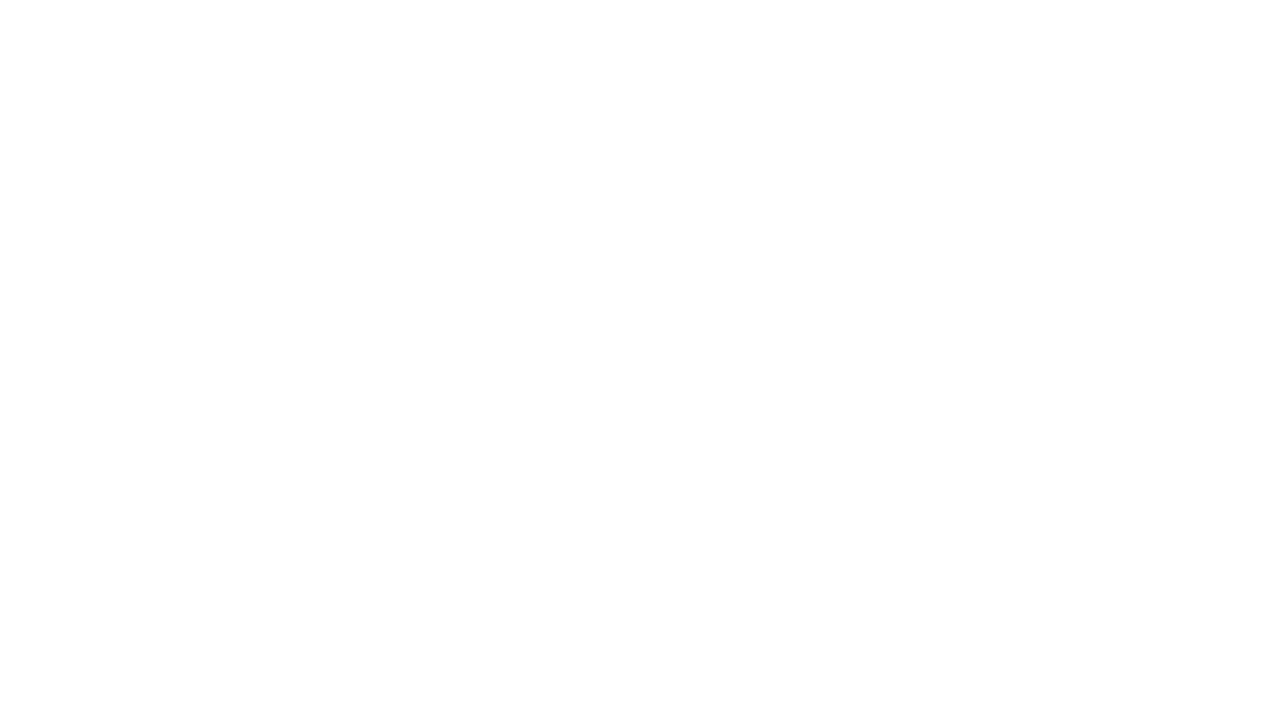

Search results loaded with 'LambdaTest' query in URL
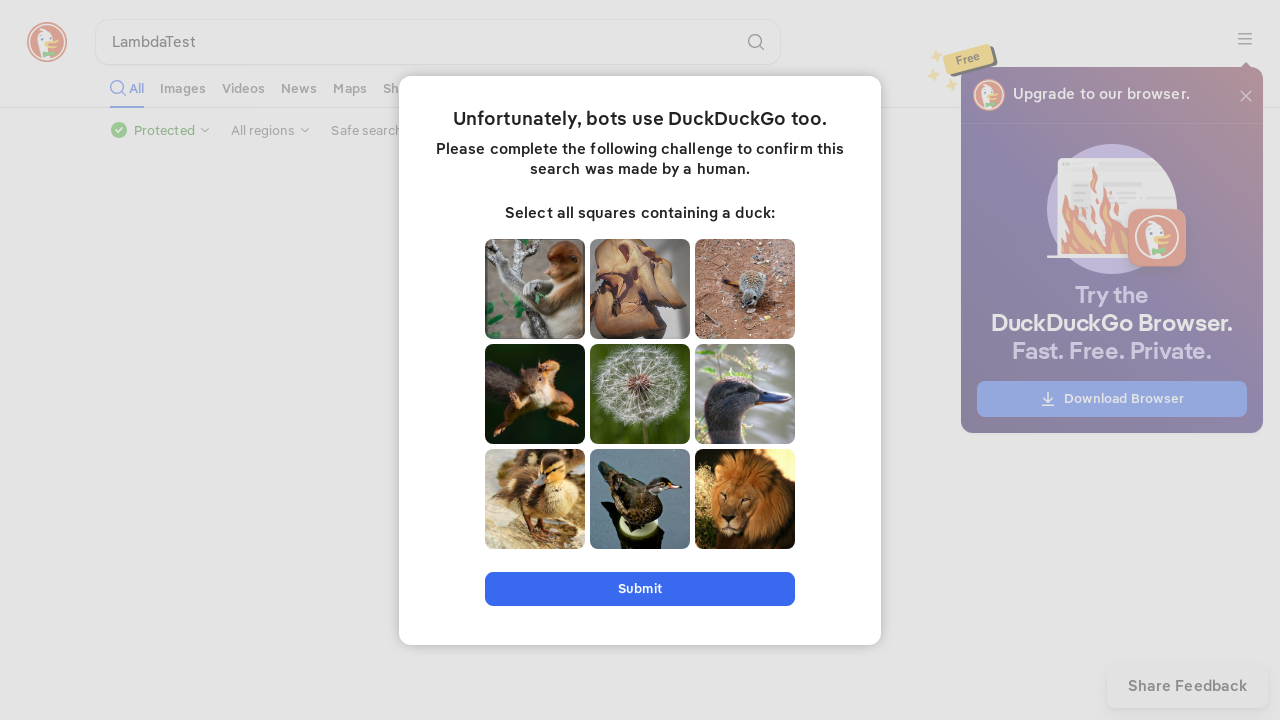

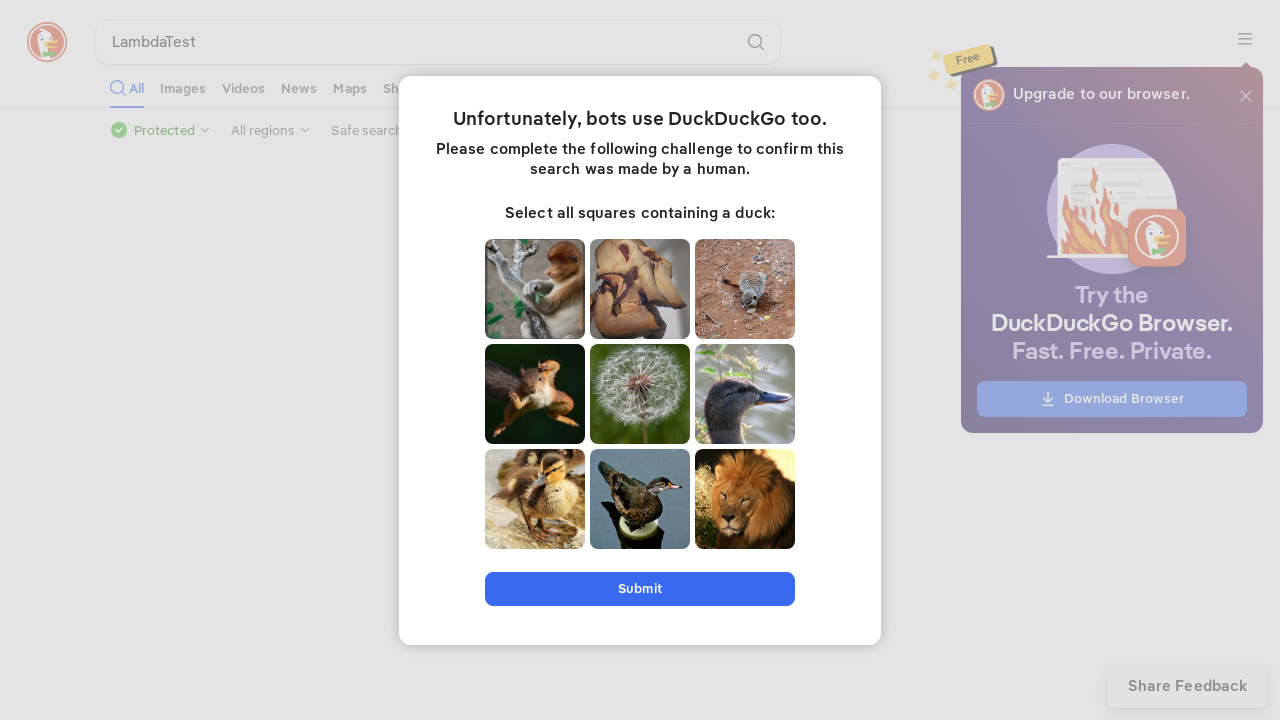